Tests an e-commerce flow by adding specific vegetables to cart, proceeding to checkout, and applying a promo code

Starting URL: https://rahulshettyacademy.com/seleniumPractise/#/

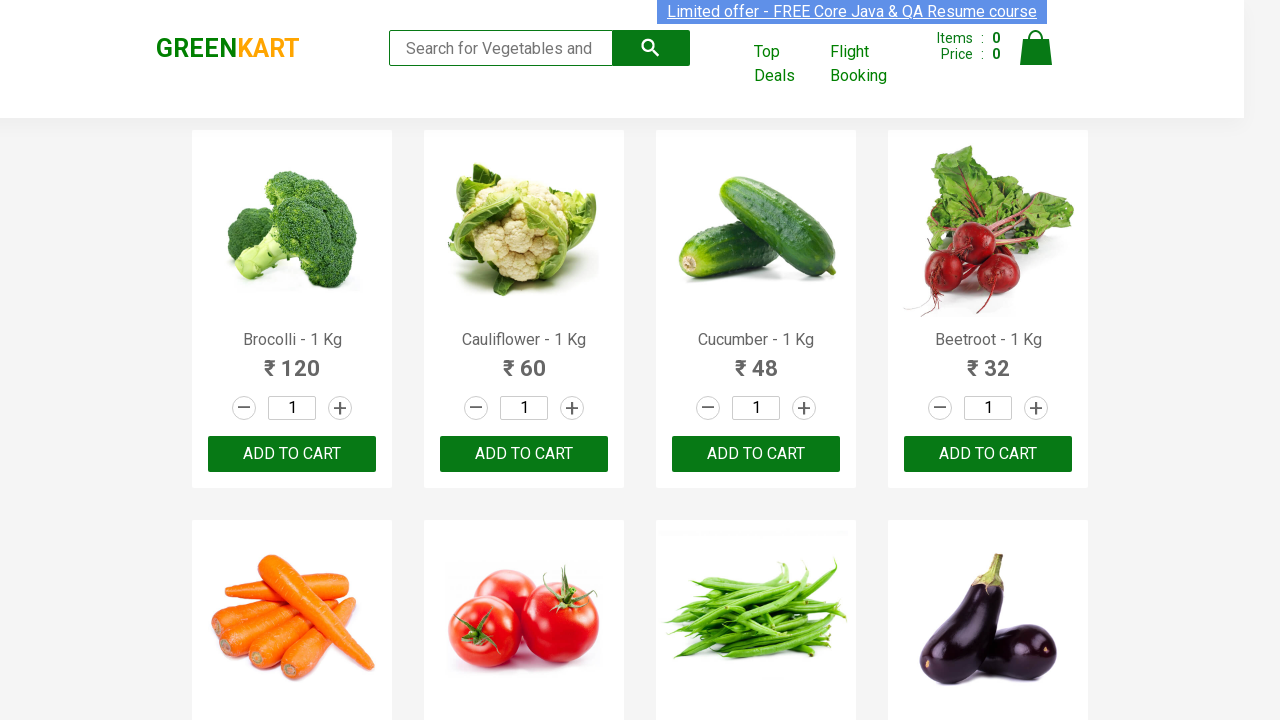

Waited for products to load on the page
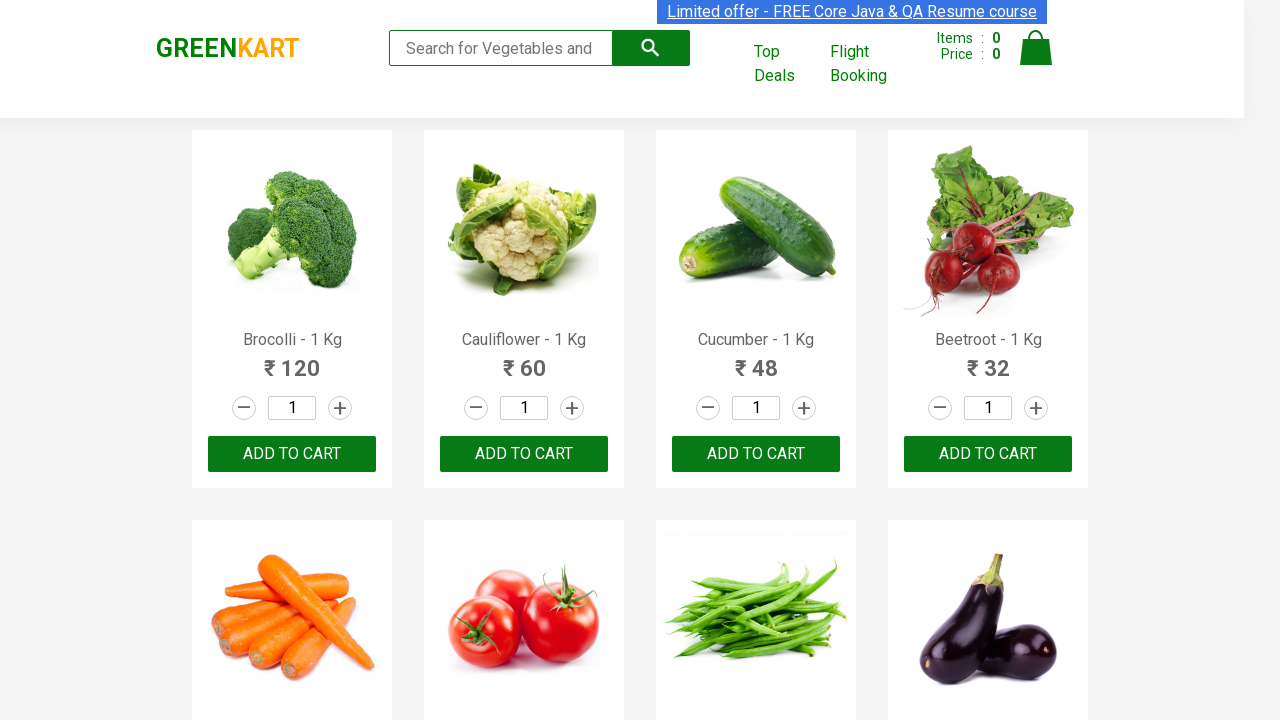

Retrieved all product elements from the page
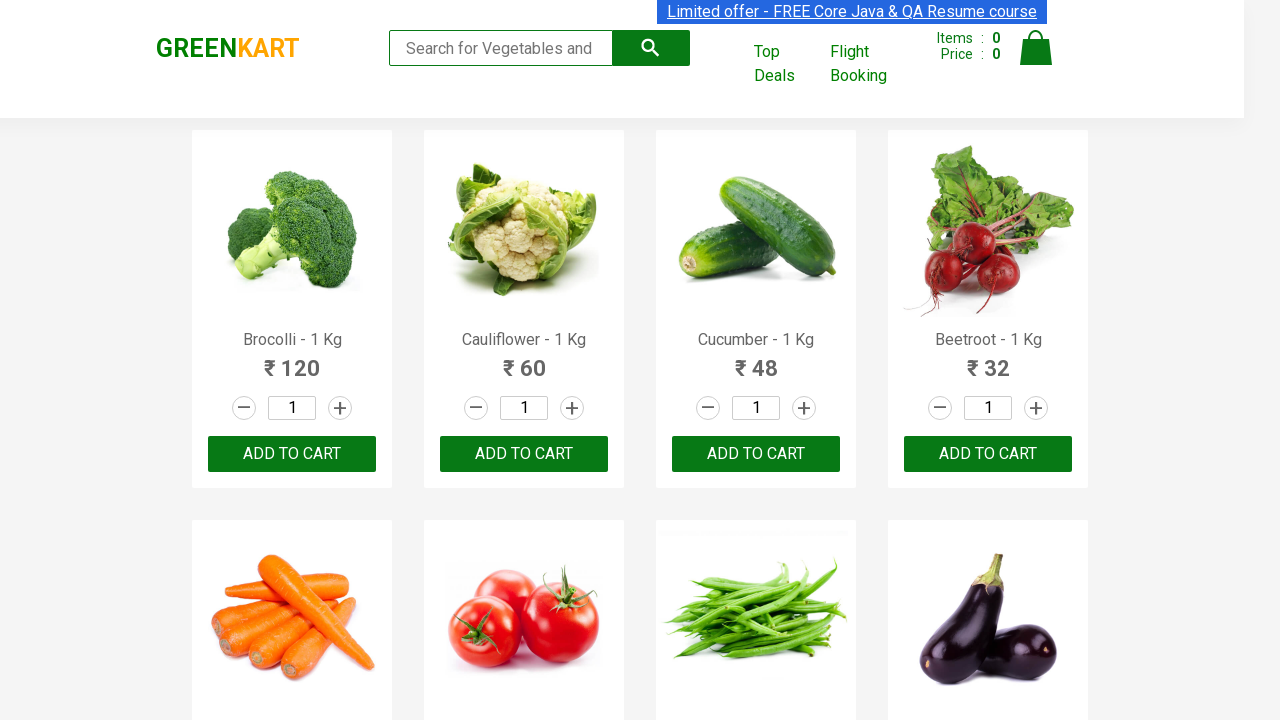

Added Brocolli to cart at (292, 454) on xpath=//div[@class='product-action']/button >> nth=0
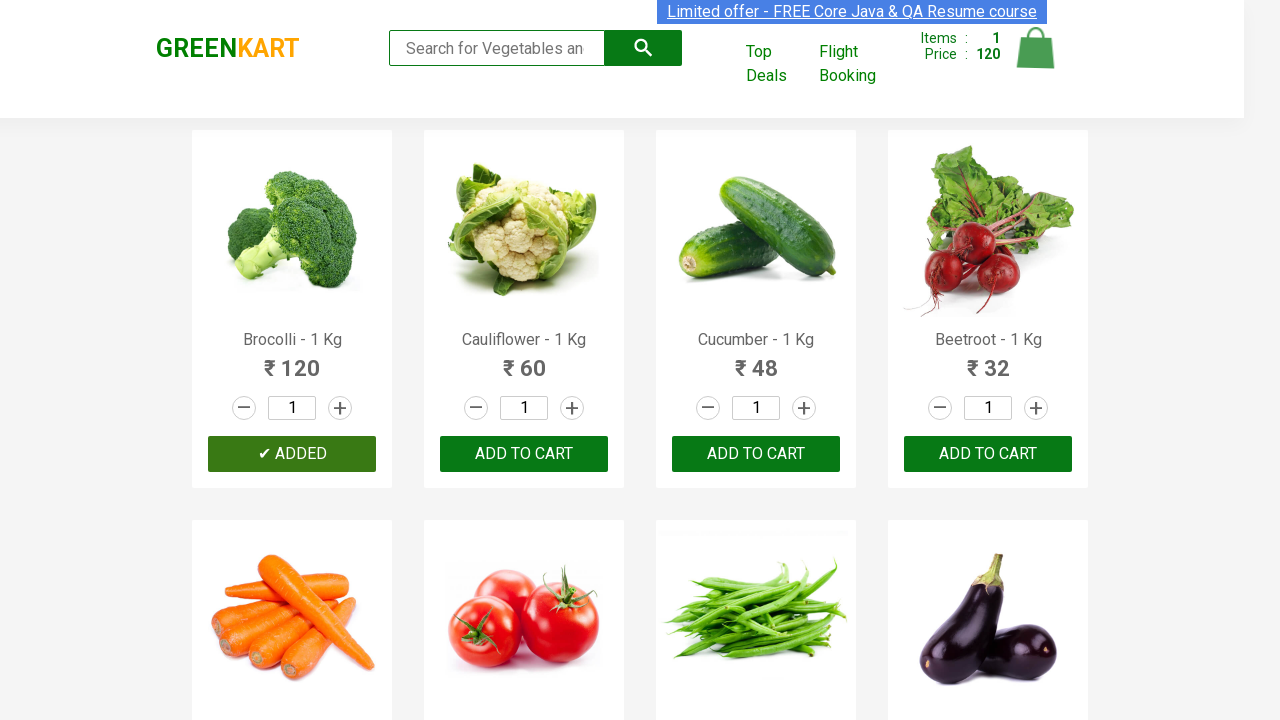

Added Cucumber to cart at (756, 454) on xpath=//div[@class='product-action']/button >> nth=2
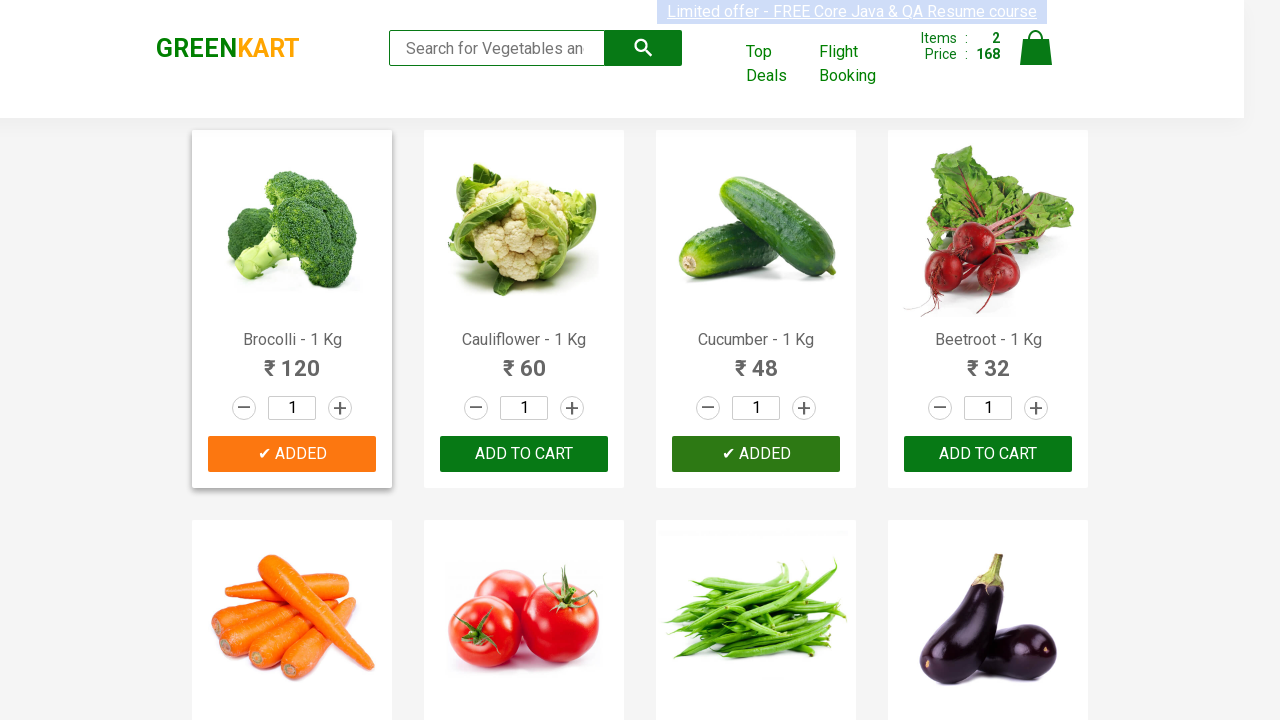

Added Beetroot to cart at (988, 454) on xpath=//div[@class='product-action']/button >> nth=3
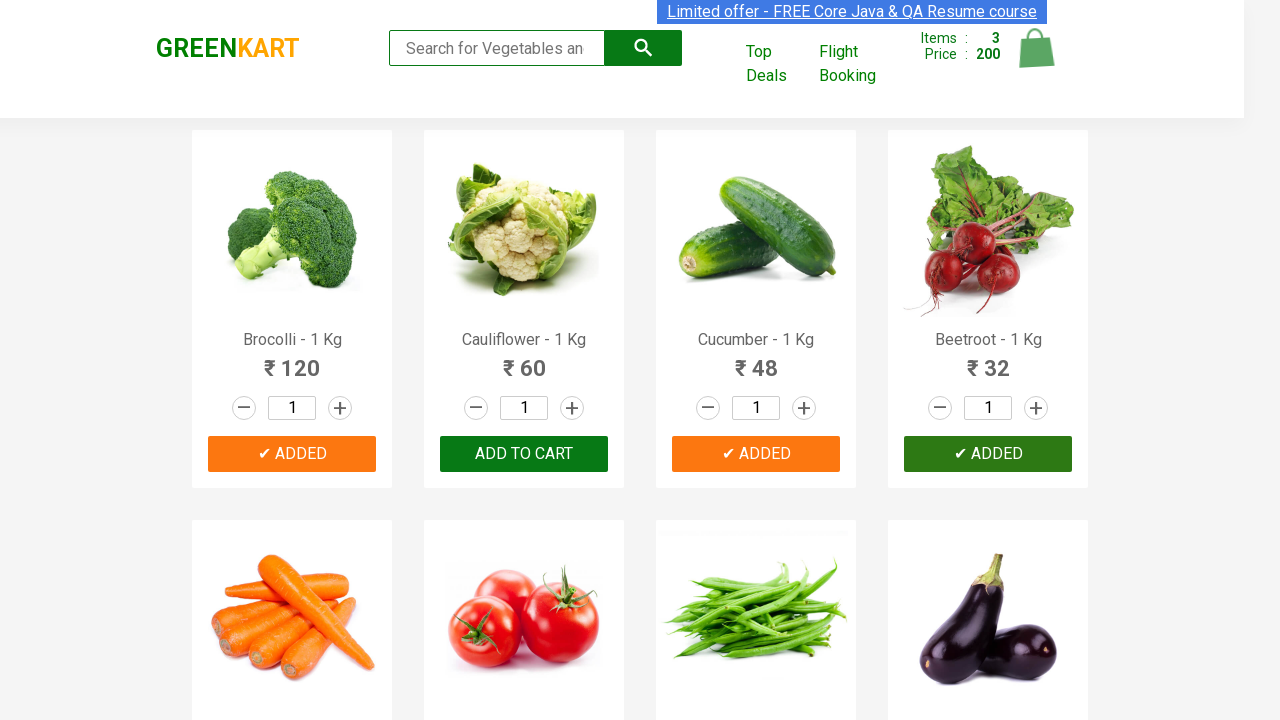

Clicked cart icon to view cart at (1036, 48) on img[alt='Cart']
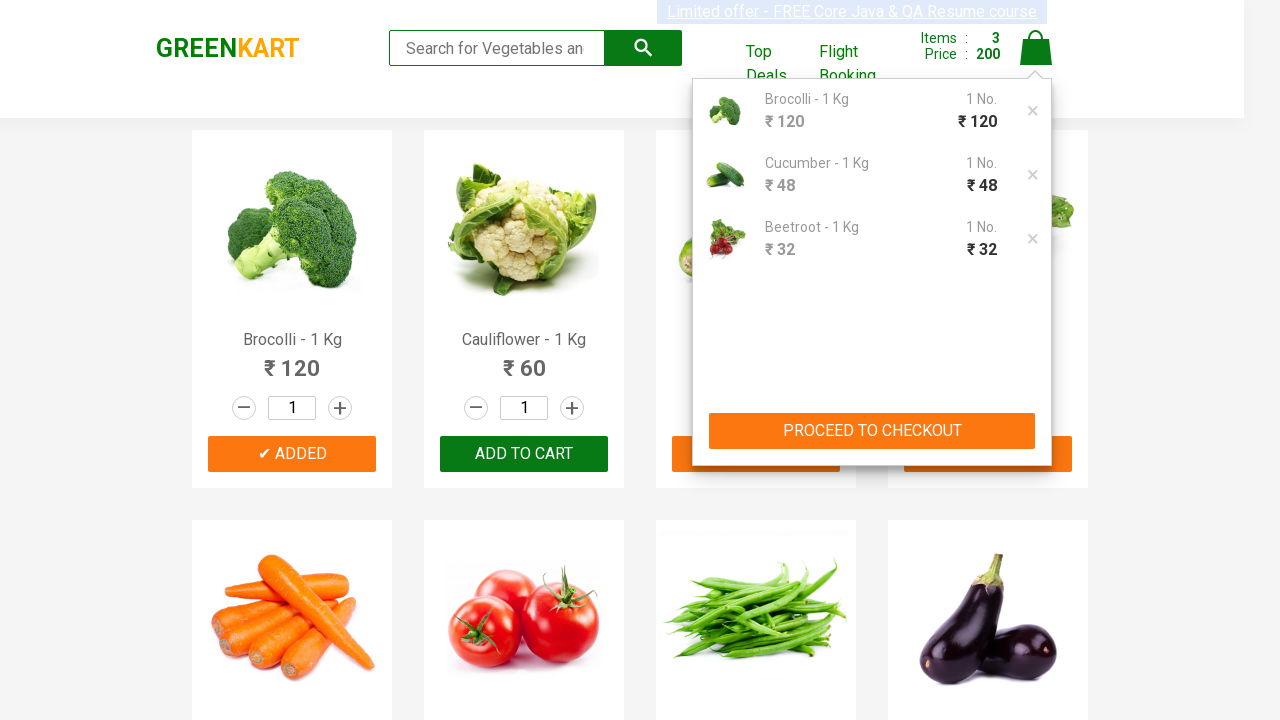

Clicked PROCEED TO CHECKOUT button at (872, 431) on xpath=//button[contains(text(),'PROCEED TO CHECKOUT')]
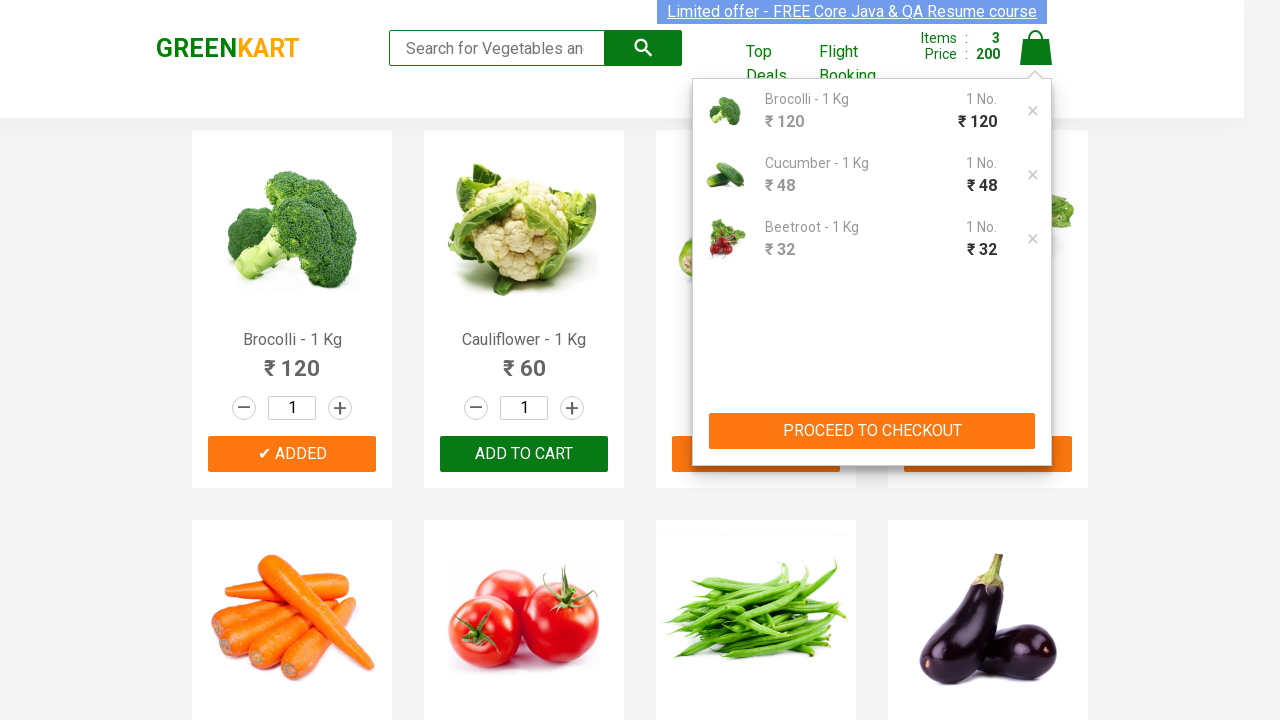

Checkout page loaded and promo code field is visible
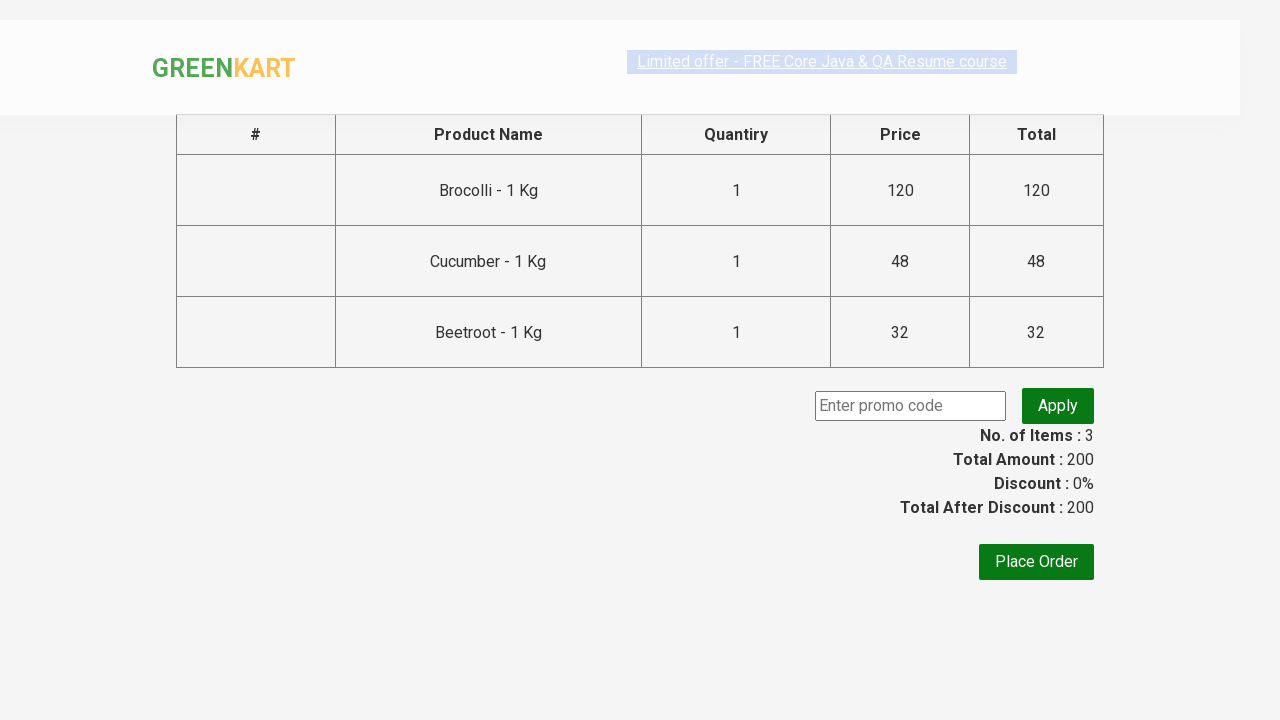

Entered promo code 'rahulshettyacademy' in the promo code field on .promoCode
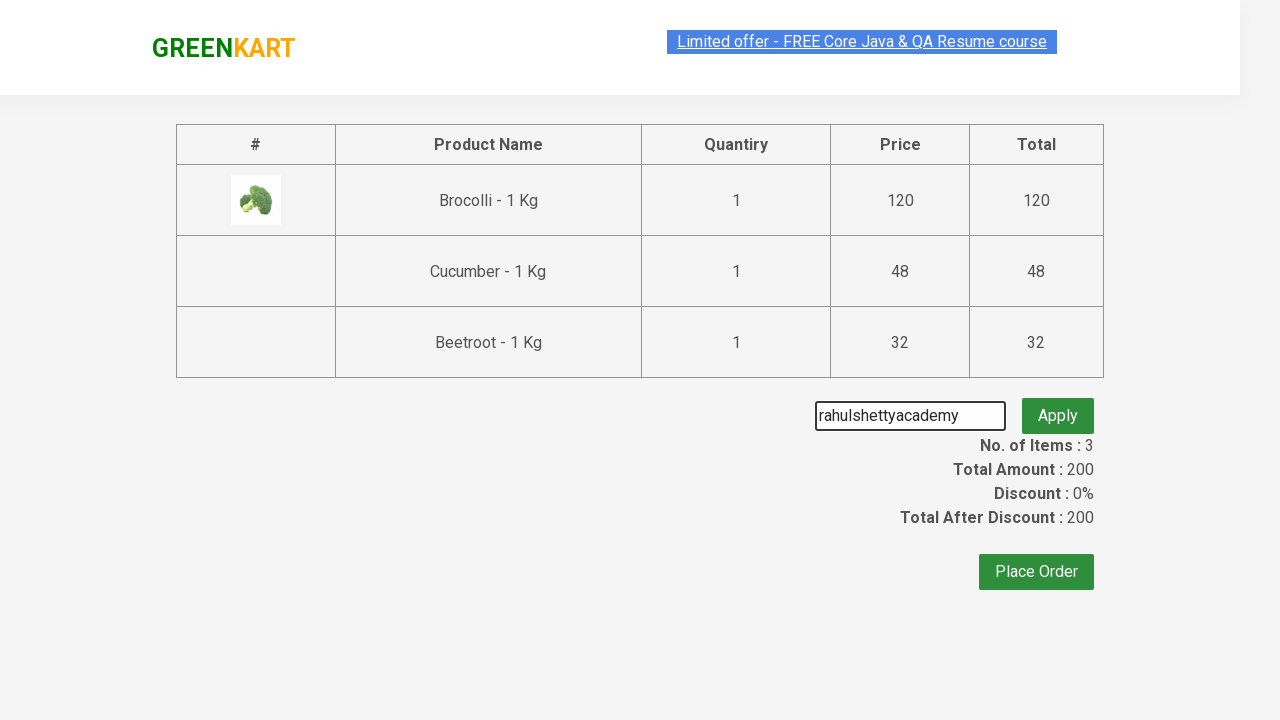

Clicked the Apply Promo Code button at (1058, 406) on .promoBtn
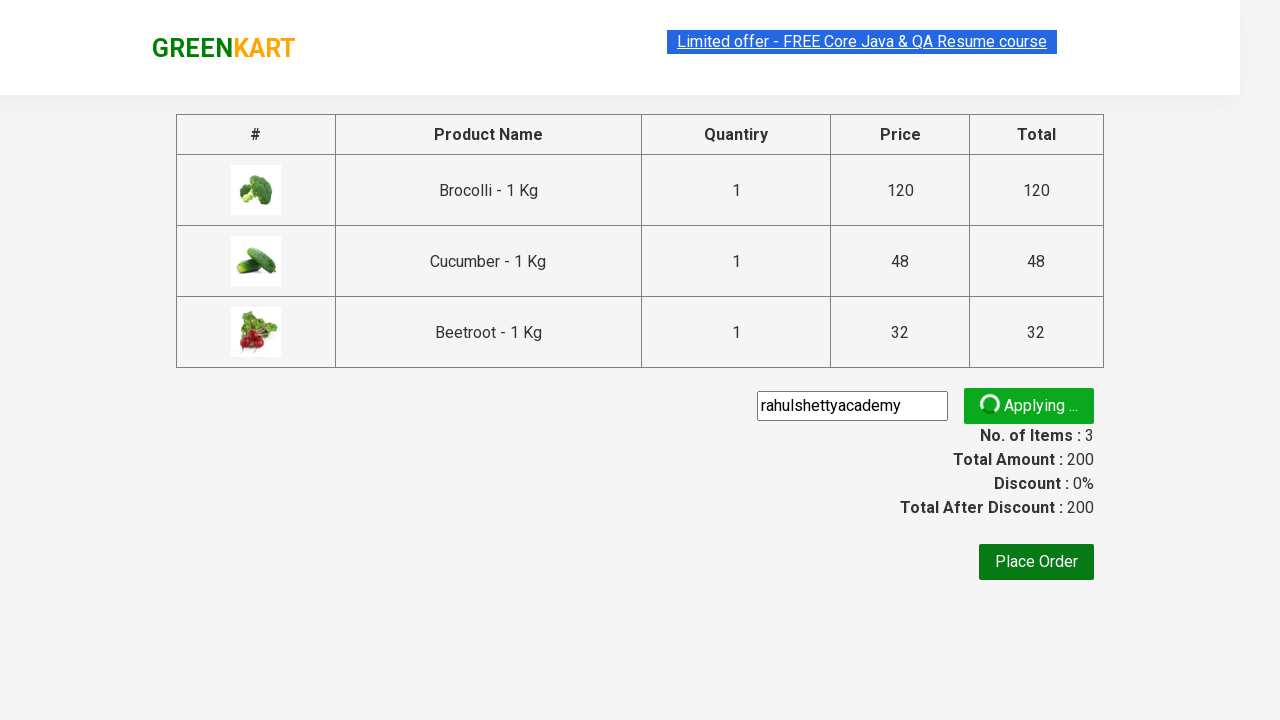

Promo code validation message appeared
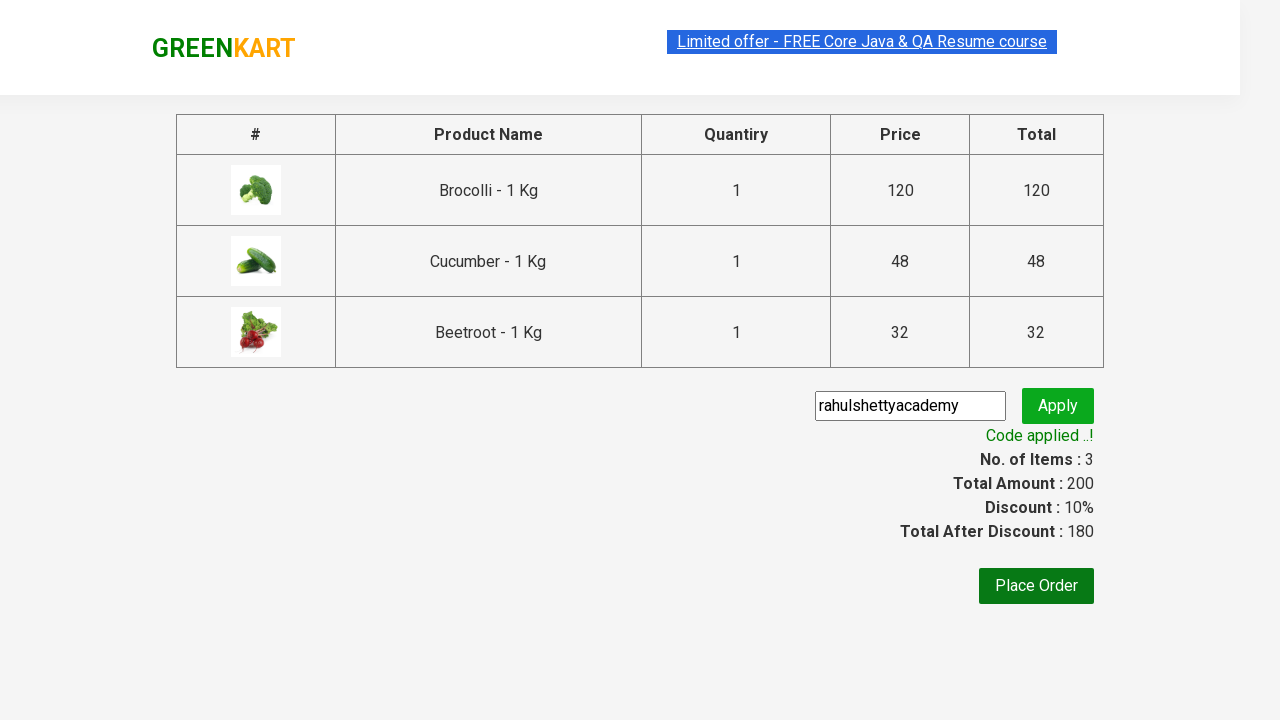

Verified promo code result: Code applied ..!
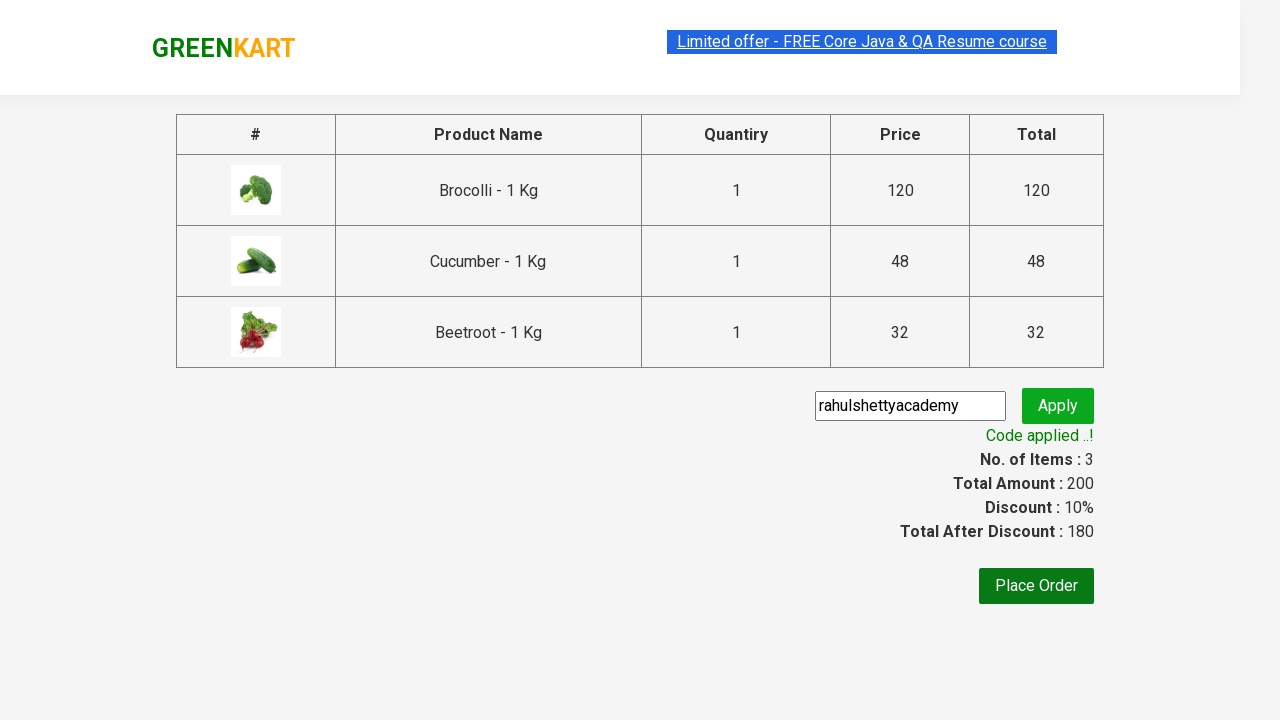

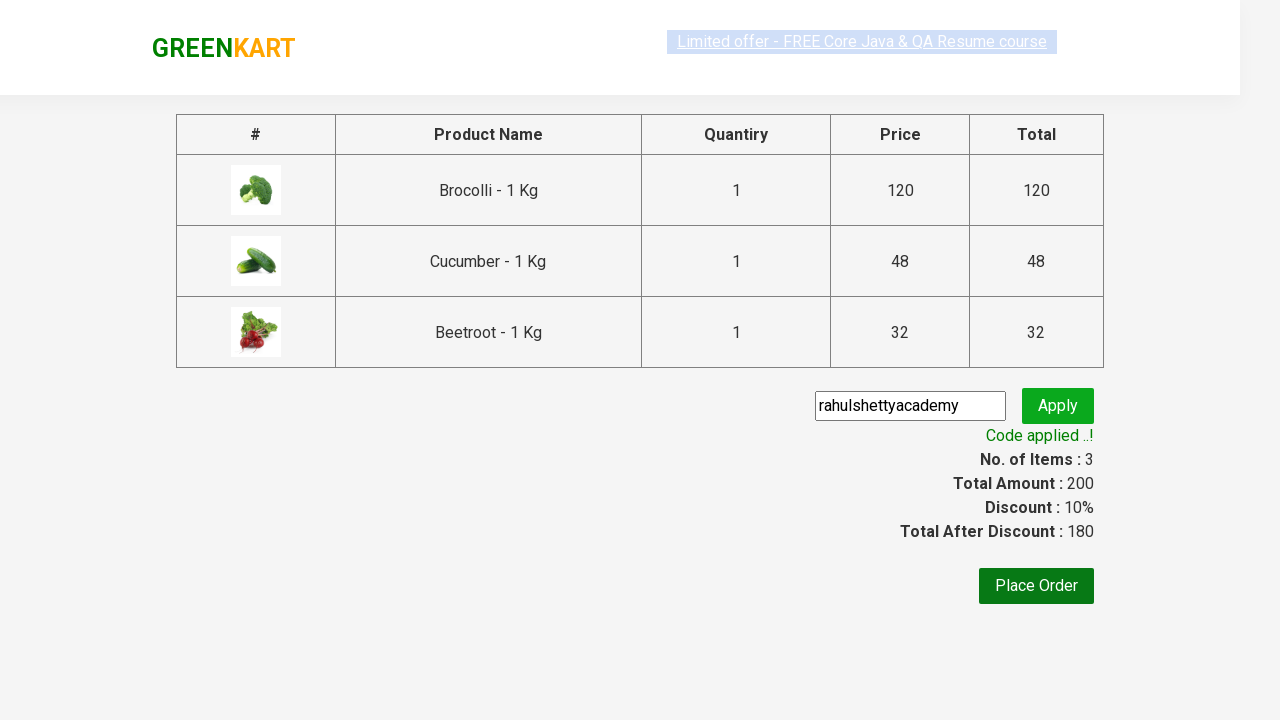